Tests dynamic controls on a page by clicking a checkbox, removing it, and then enabling a disabled text input field, verifying the state changes through message confirmations.

Starting URL: http://the-internet.herokuapp.com/dynamic_controls

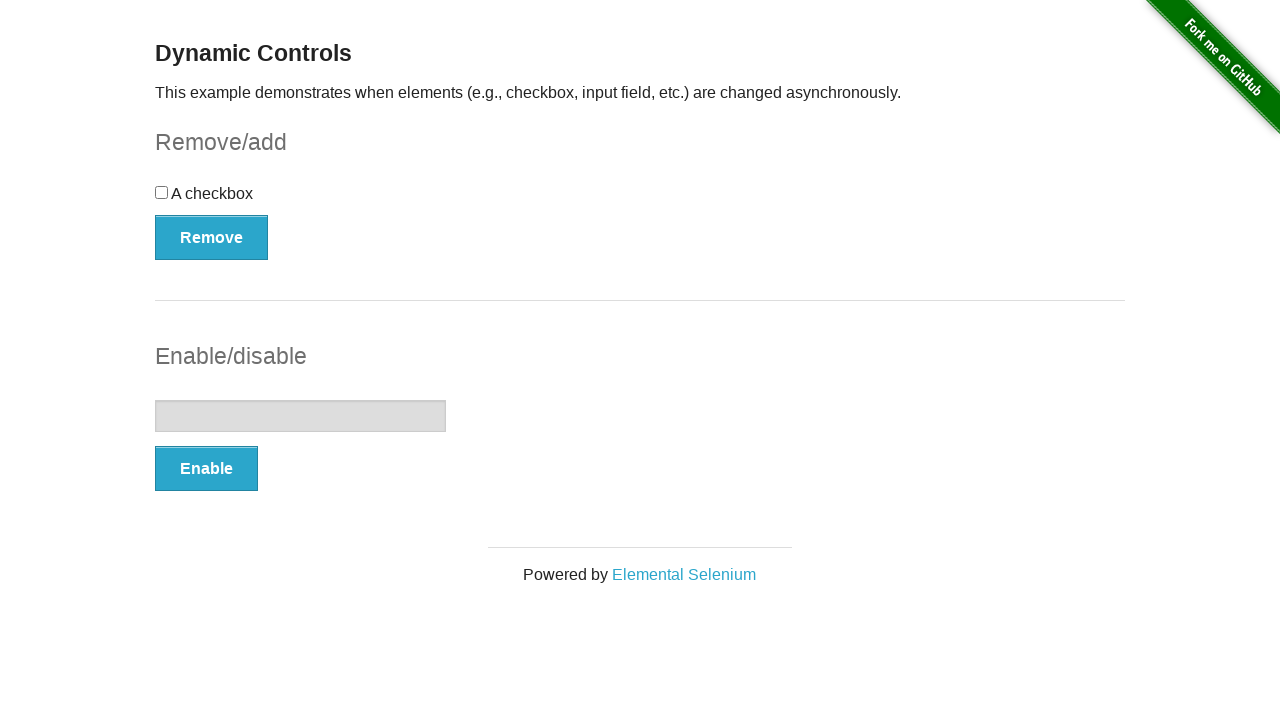

Clicked checkbox to check it at (162, 192) on input[type='checkbox']
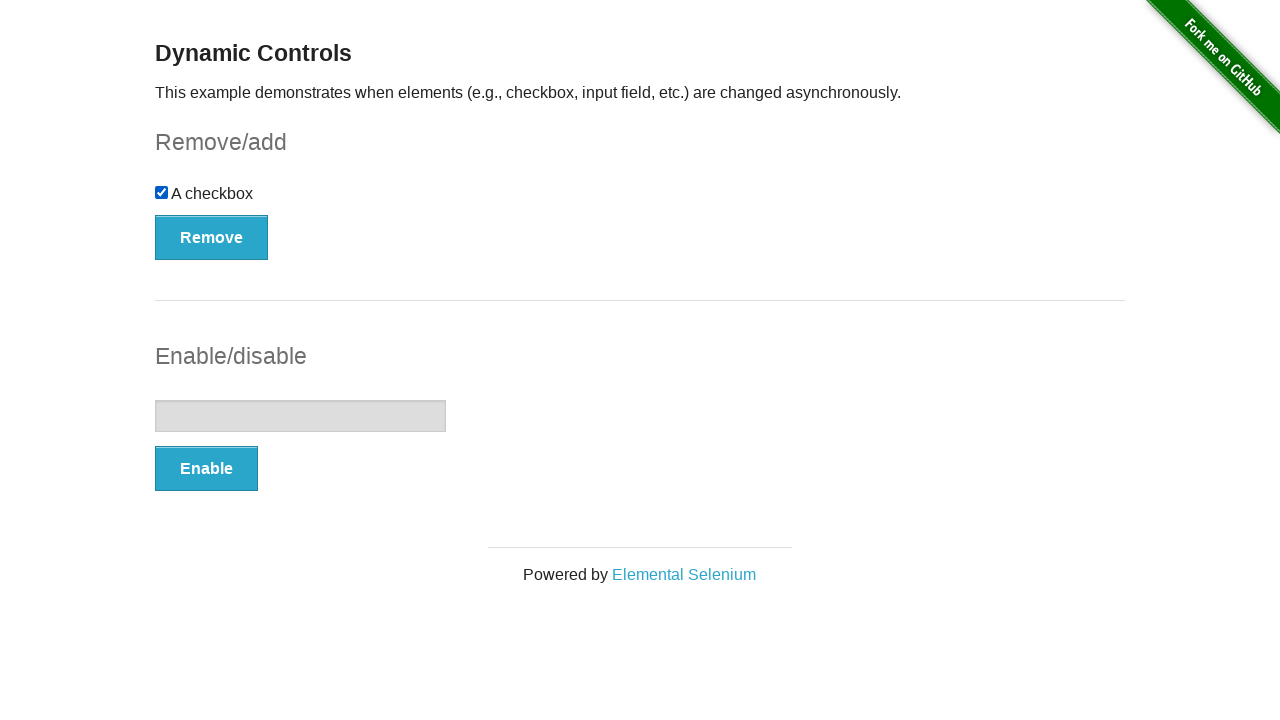

Clicked Remove button to remove the checkbox at (212, 237) on #checkbox-example button
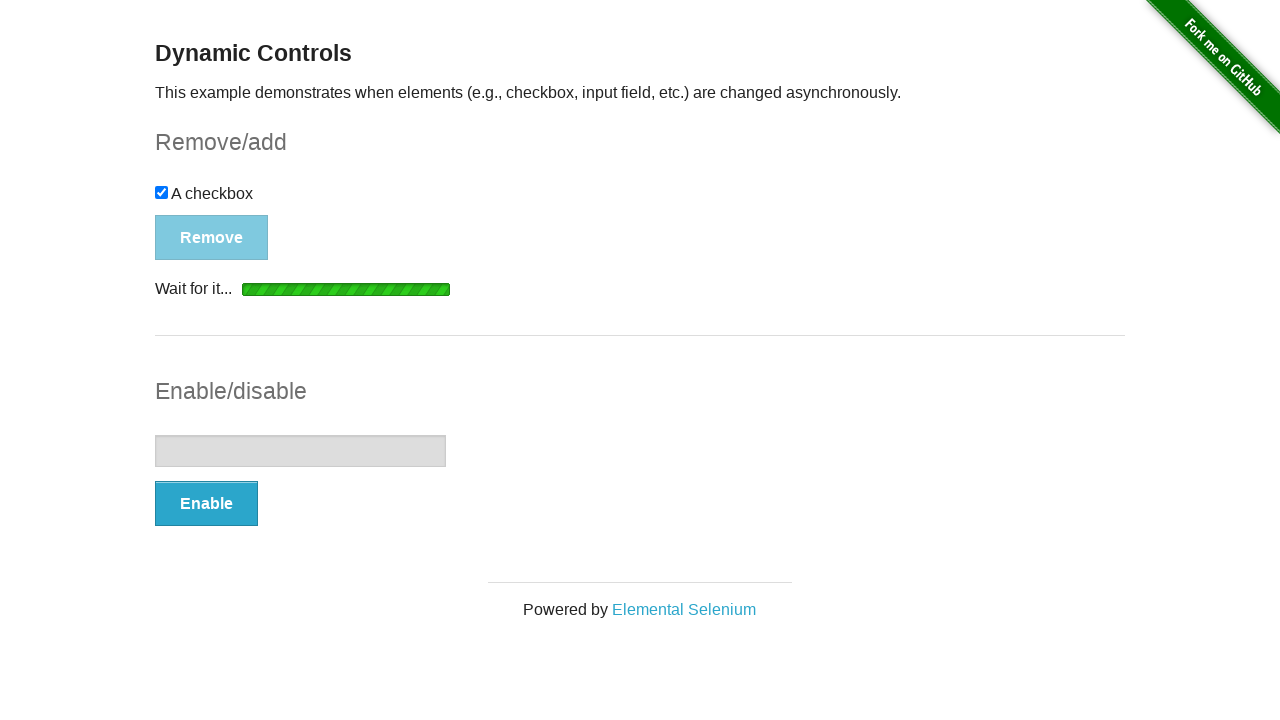

Waited for 'It's gone!' message to appear
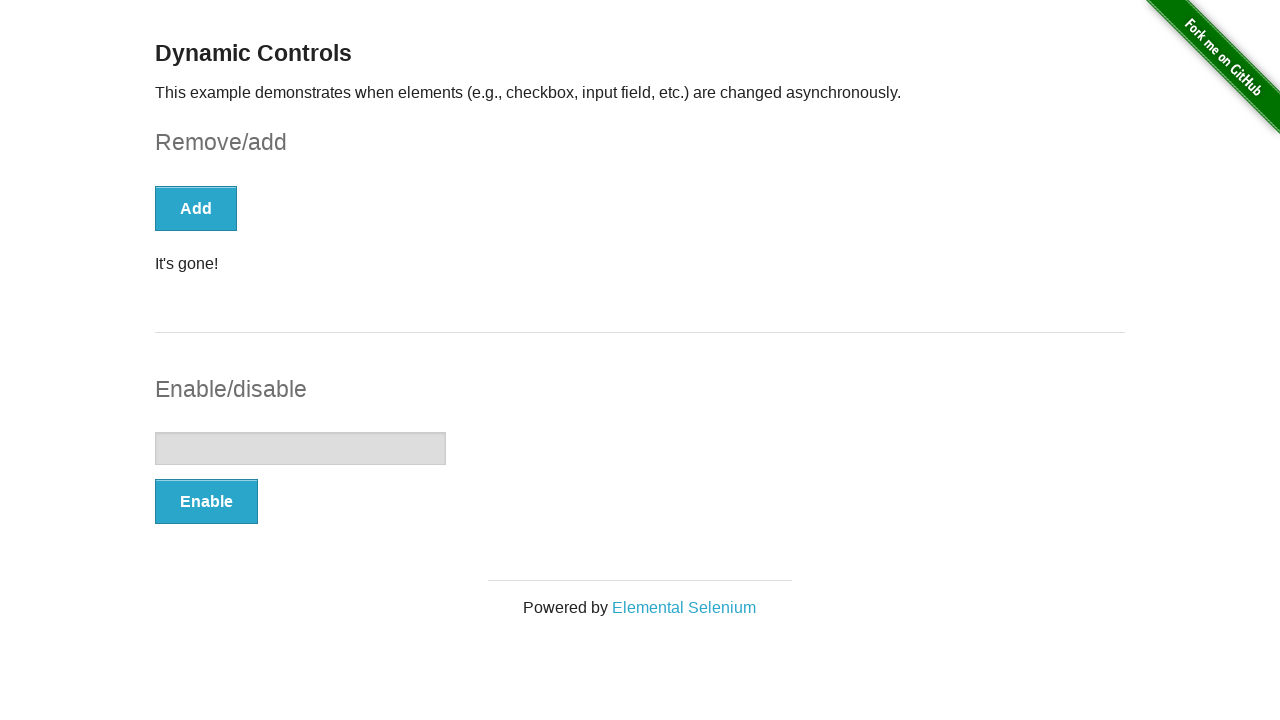

Verified checkbox was removed from DOM
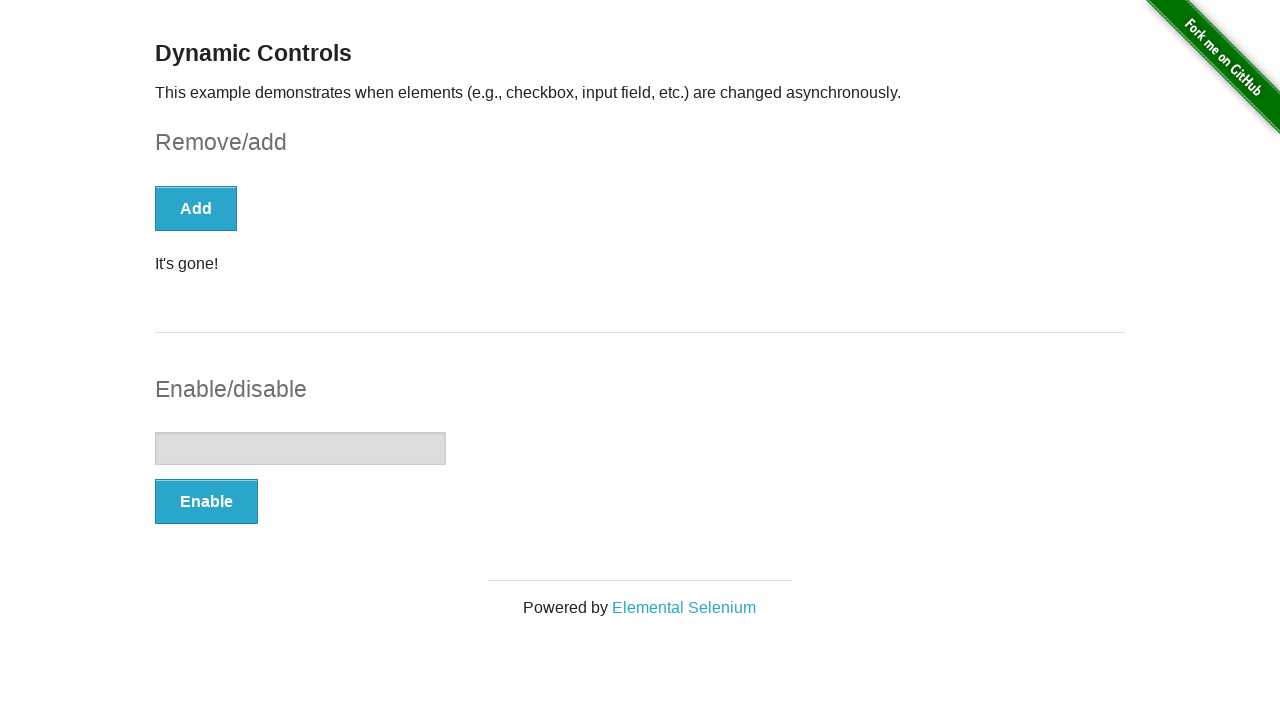

Located text input element
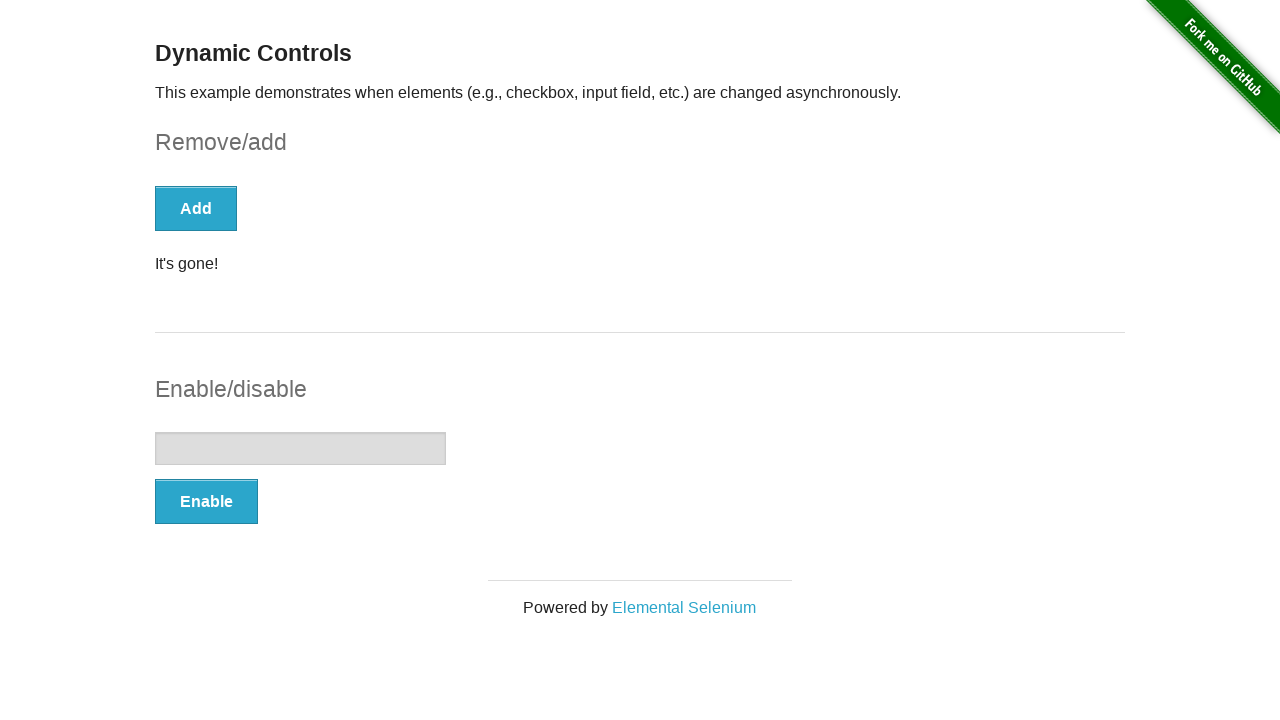

Verified text input is initially disabled
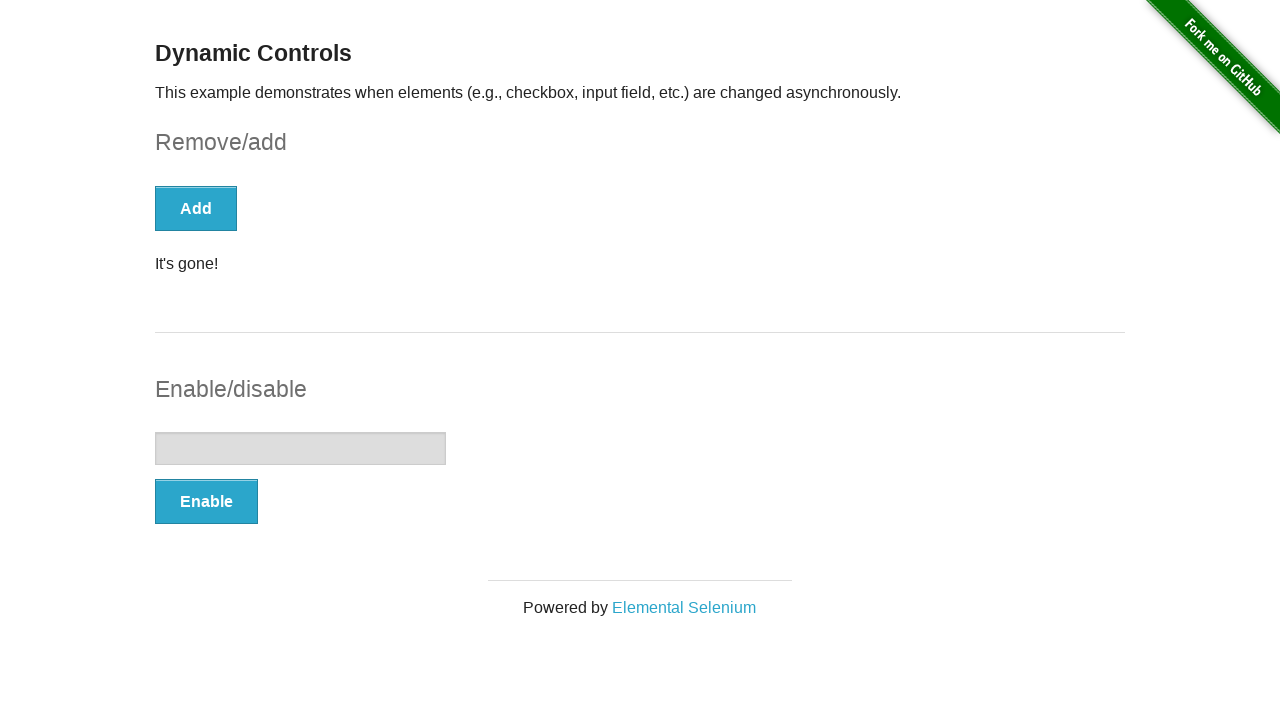

Clicked Enable button to enable the text input at (206, 501) on #input-example button
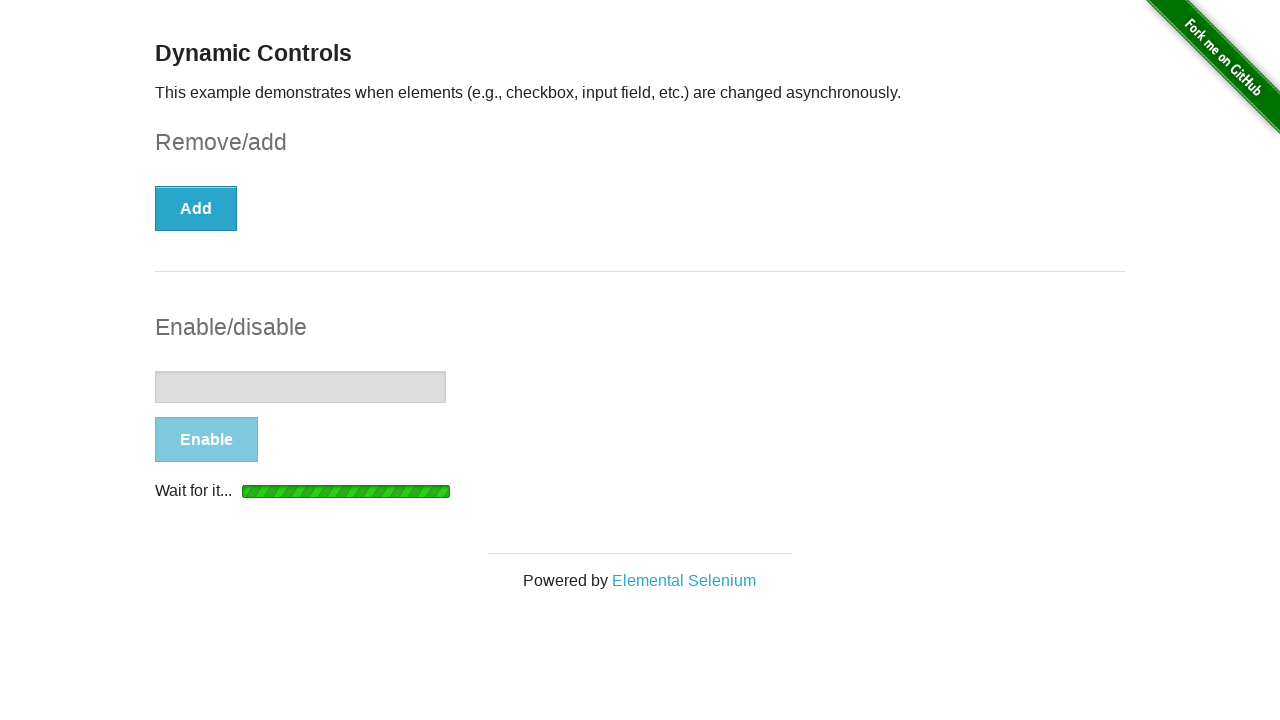

Waited for 'It's enabled!' message to appear
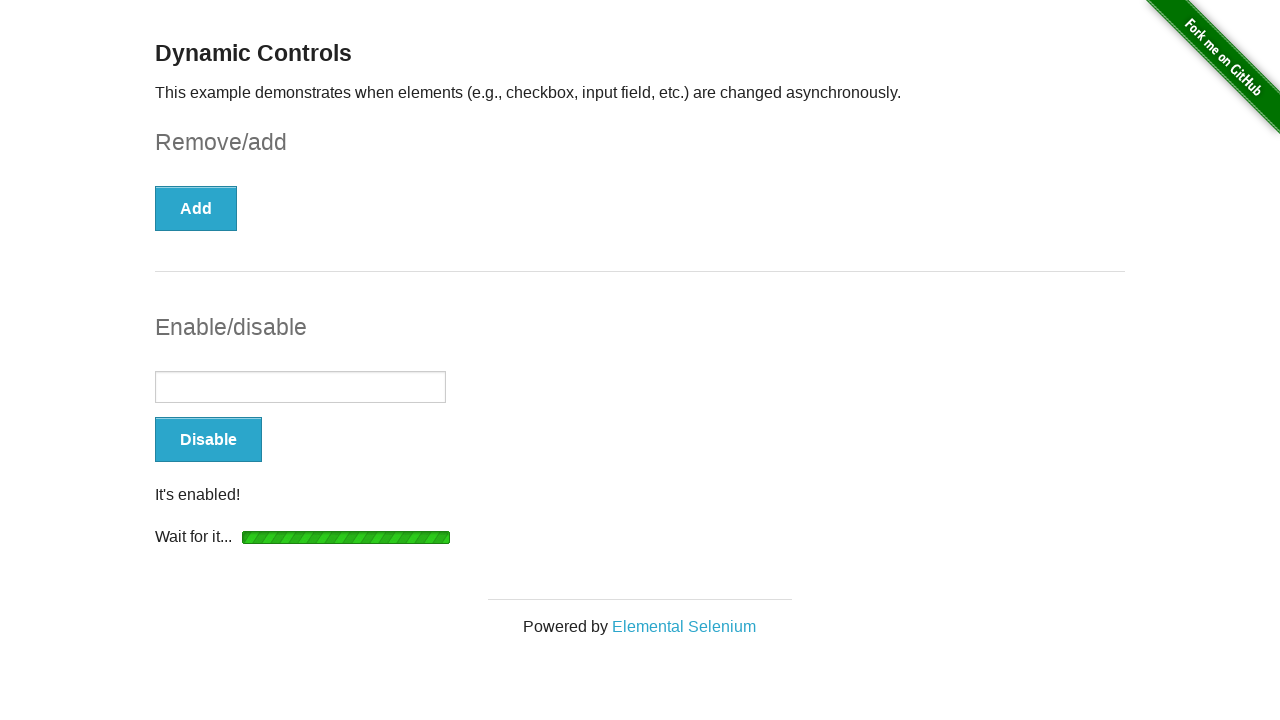

Verified text input is now enabled
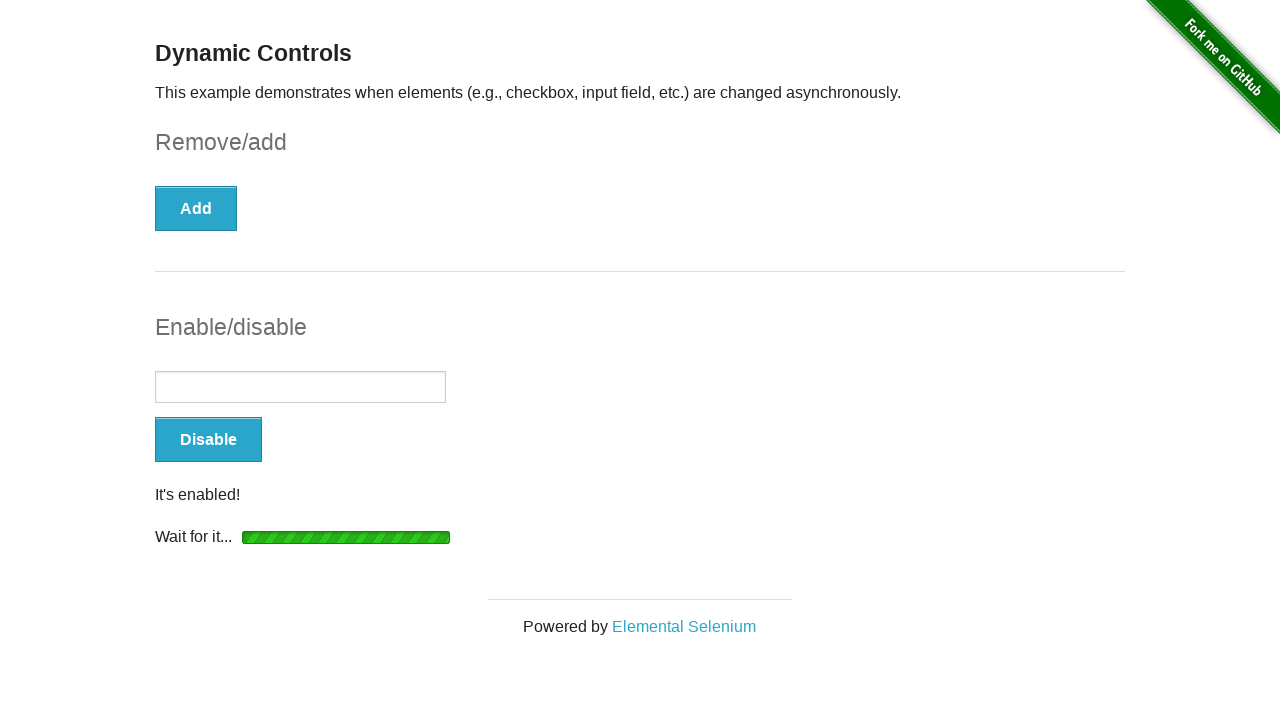

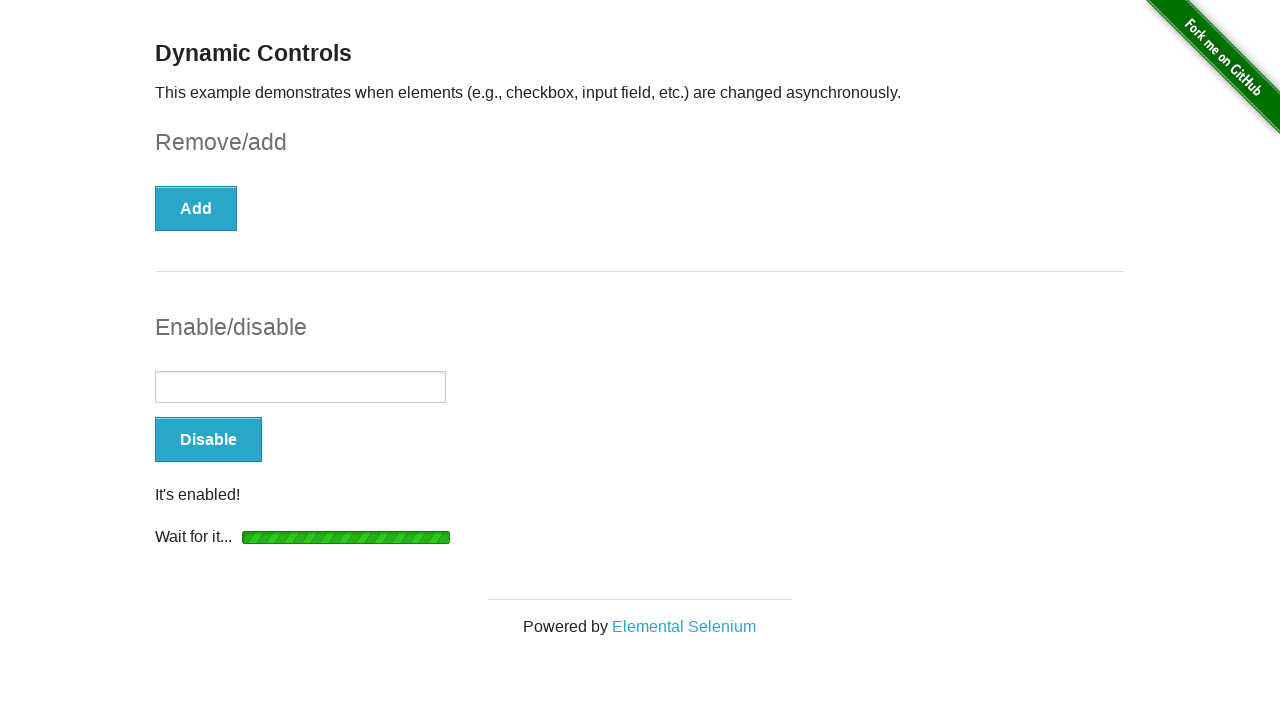